Navigates to the VCTC Pune website and verifies the page loads by checking the URL

Starting URL: https://vctcpune.com/

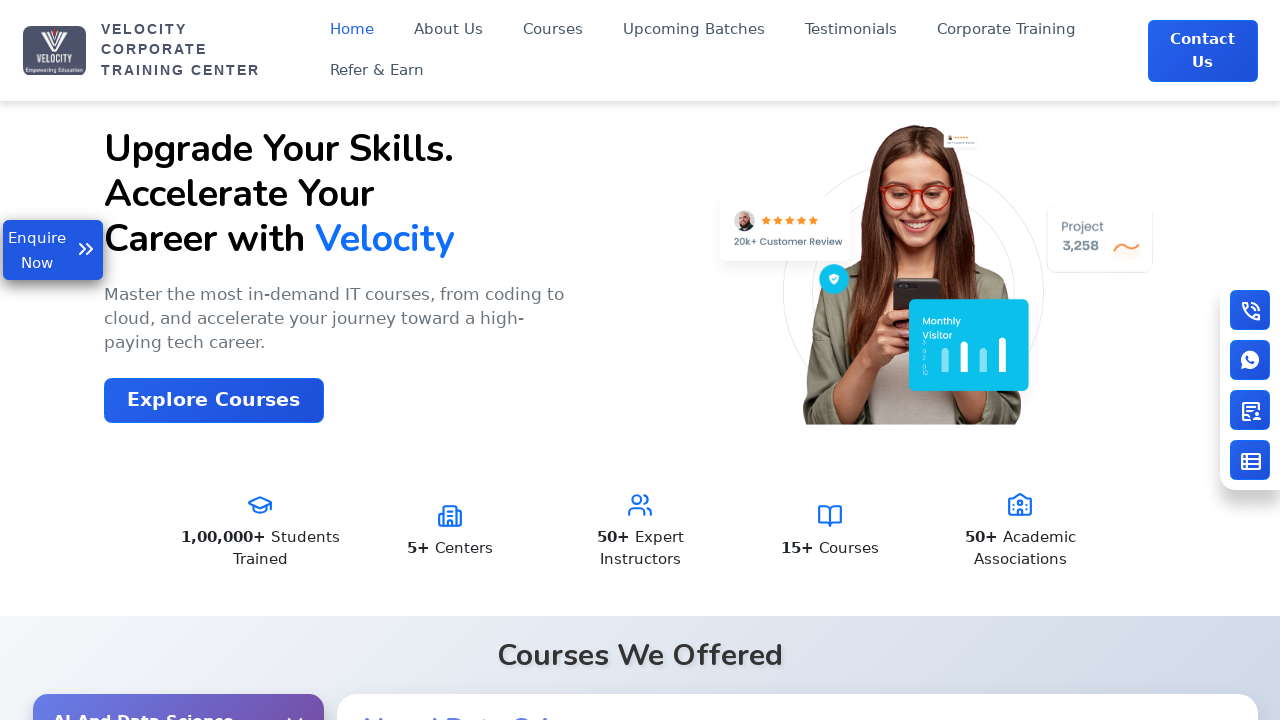

Waited for page to load with domcontentloaded state
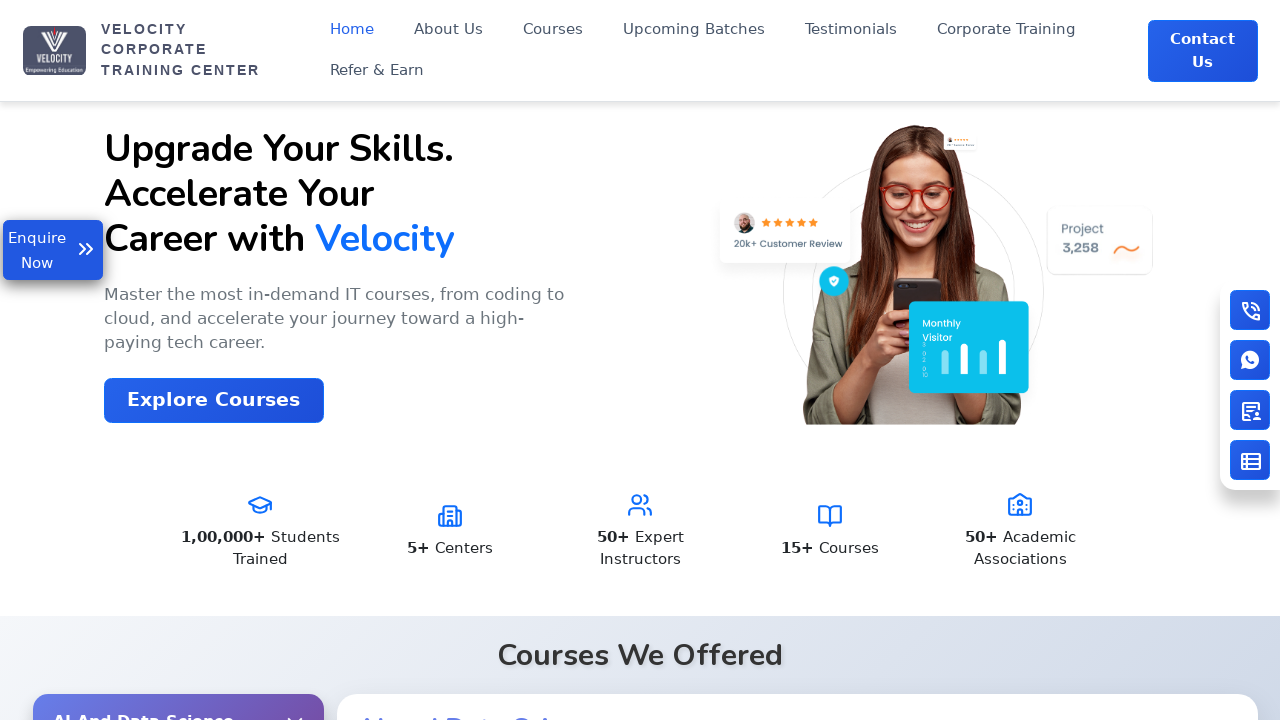

Retrieved current URL: https://www.vctcpune.com/
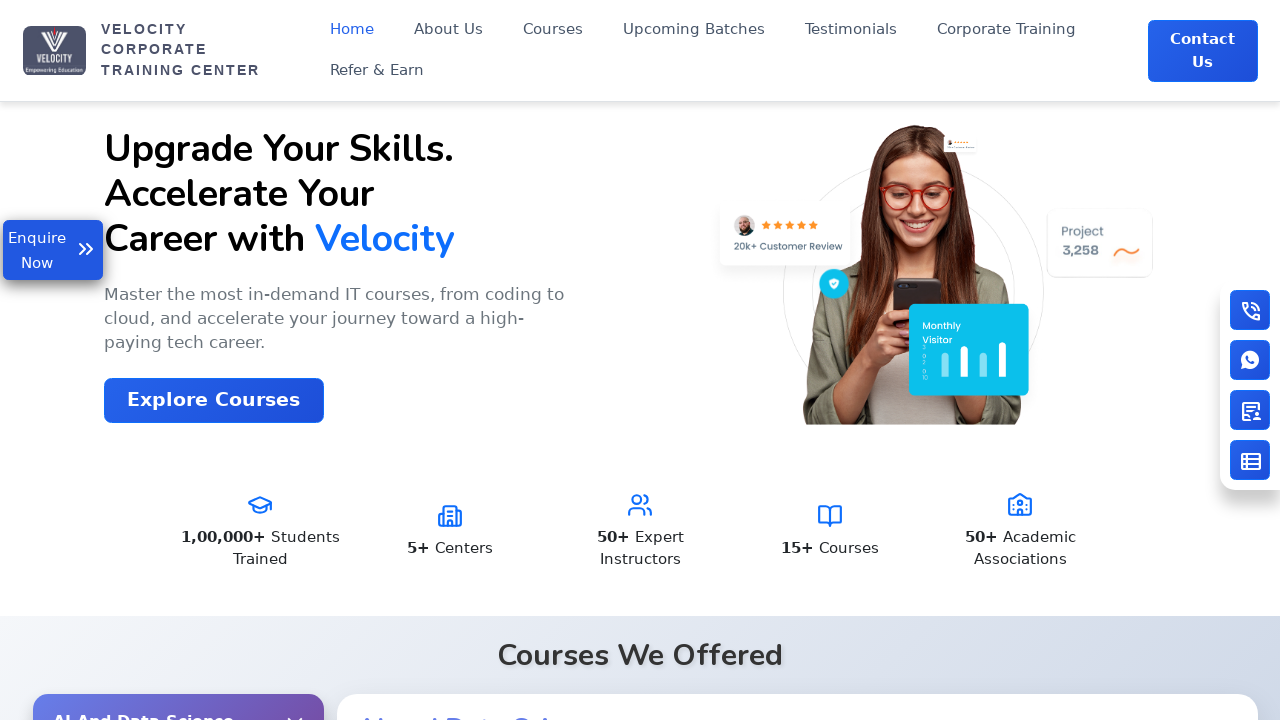

Printed current URL to console
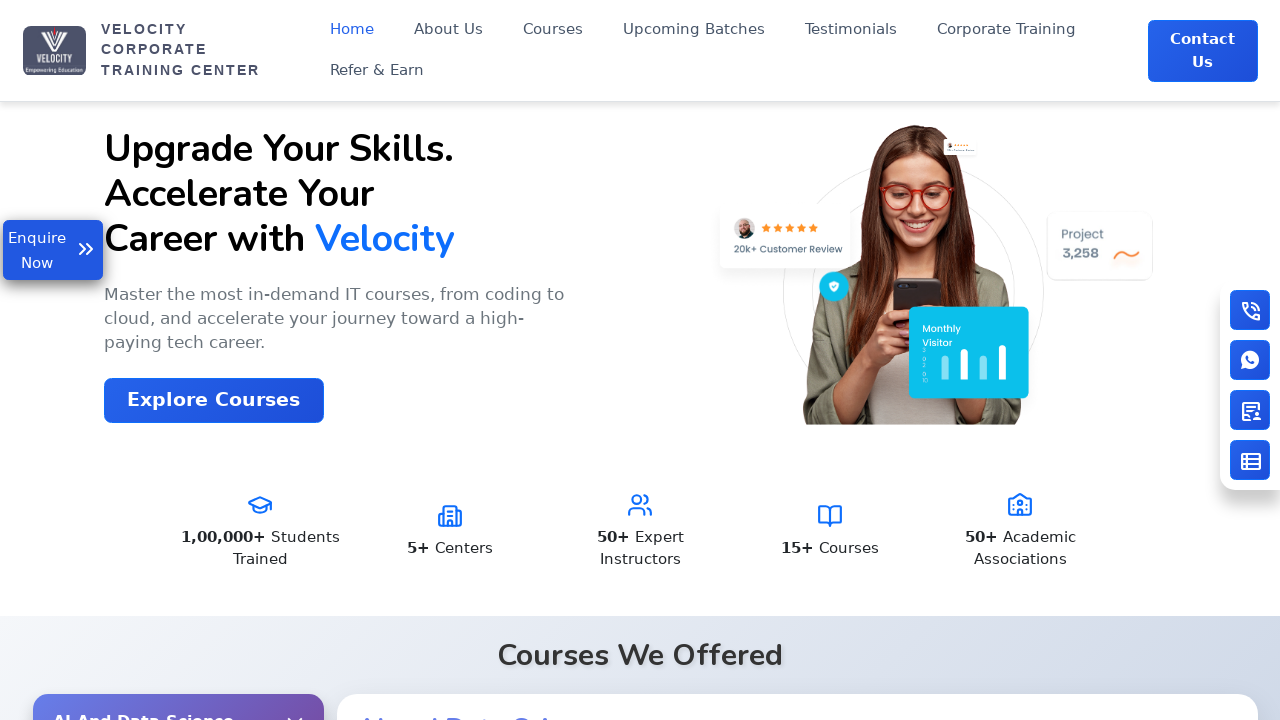

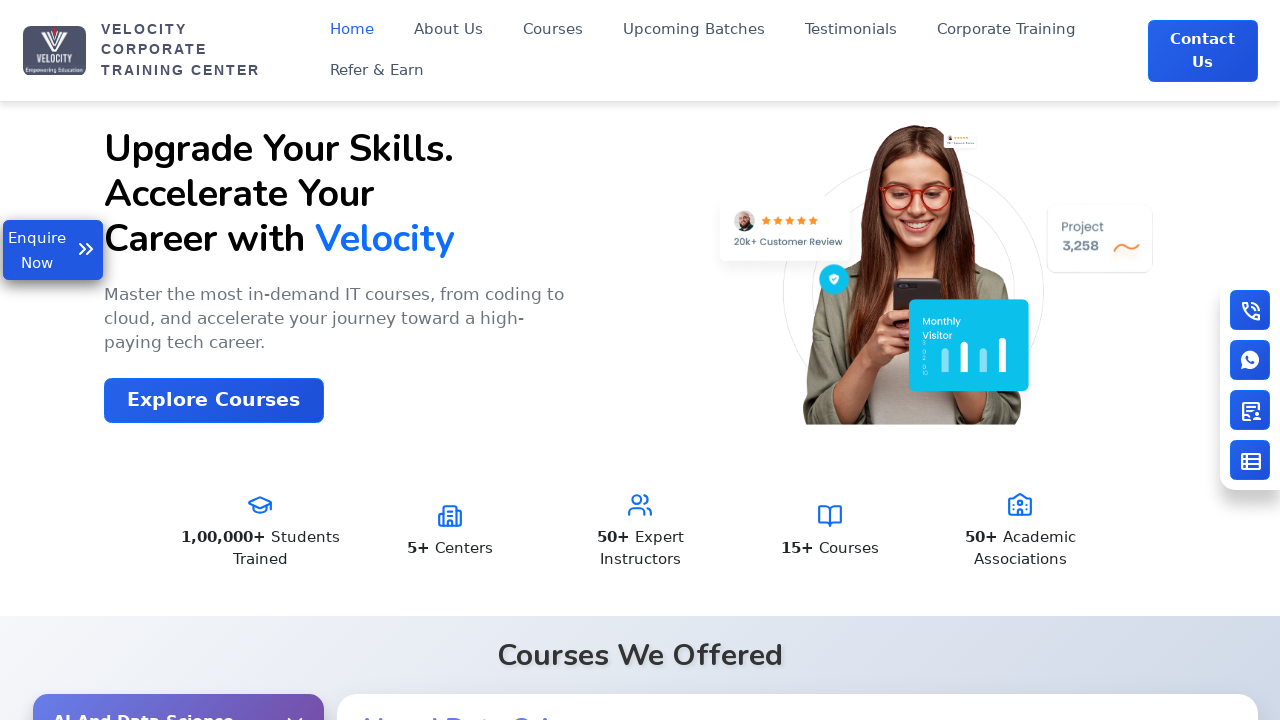